Navigates to a practice page, scrolls to a fixed header table, and verifies the sum of values in the fourth column

Starting URL: http://qaclickacademy.com/practice.php

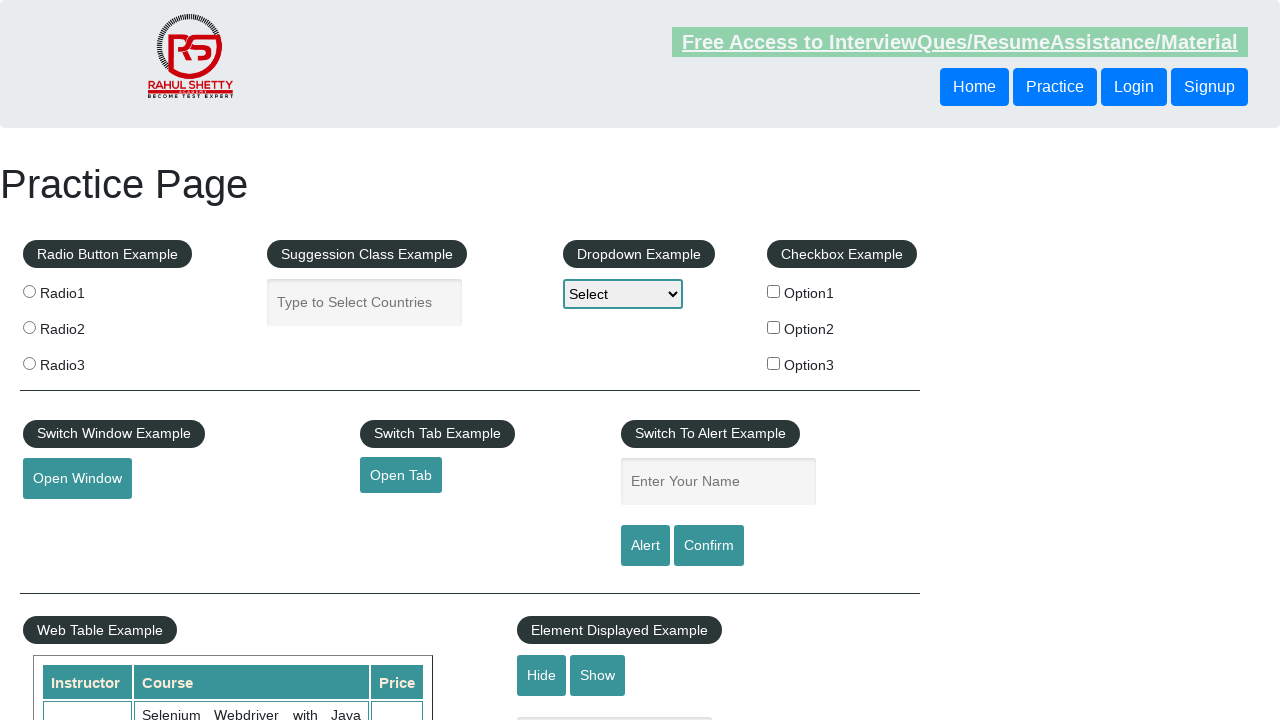

Navigated to practice page
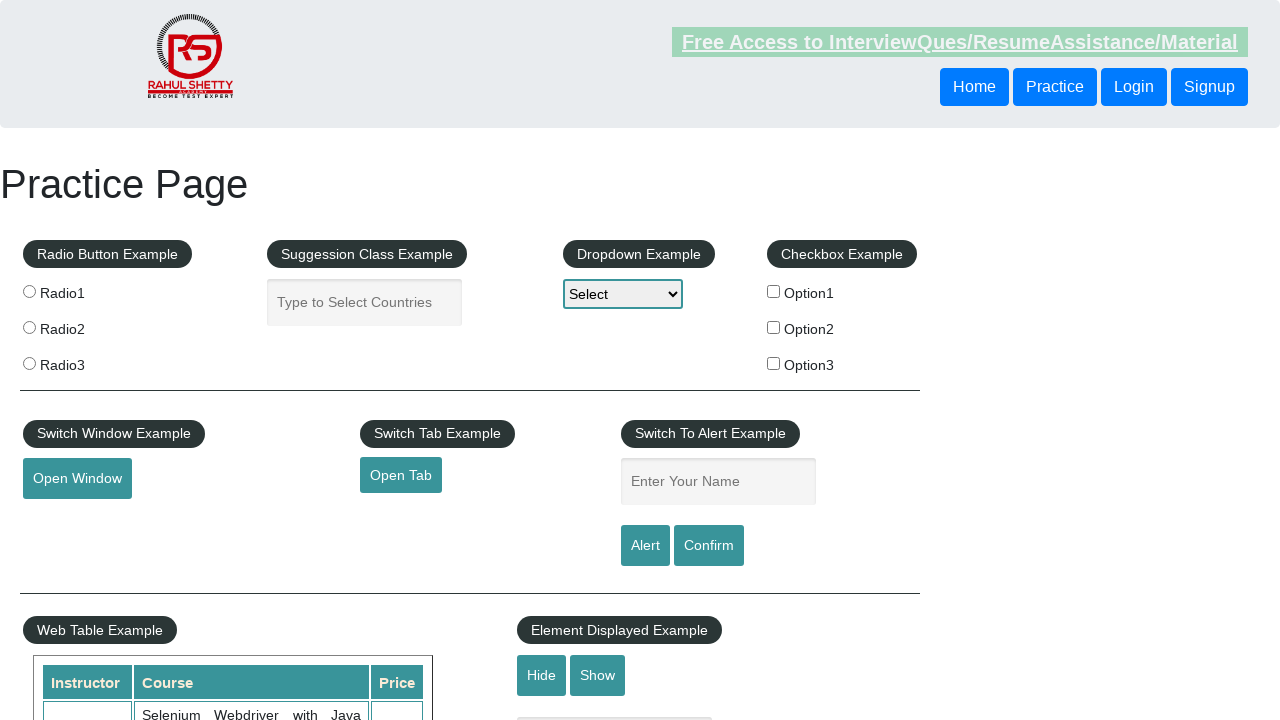

Scrolled down 800px to reach table area
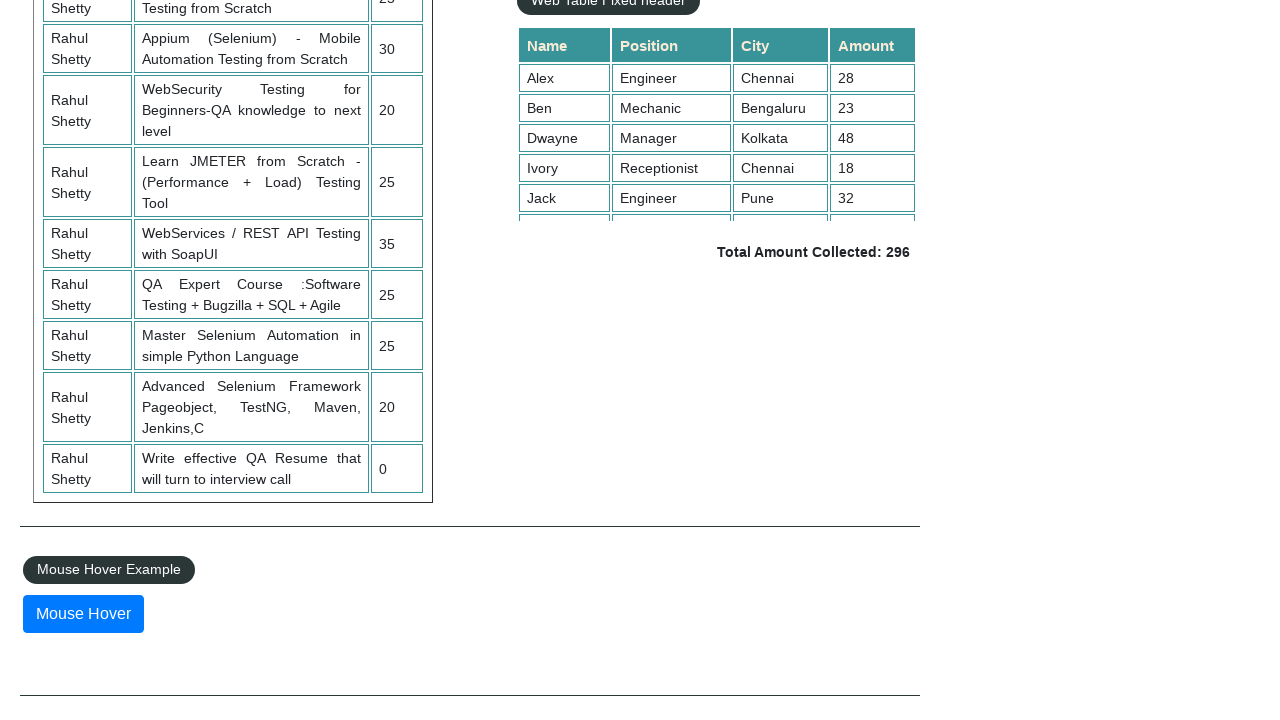

Scrolled within fixed header table to position 5000
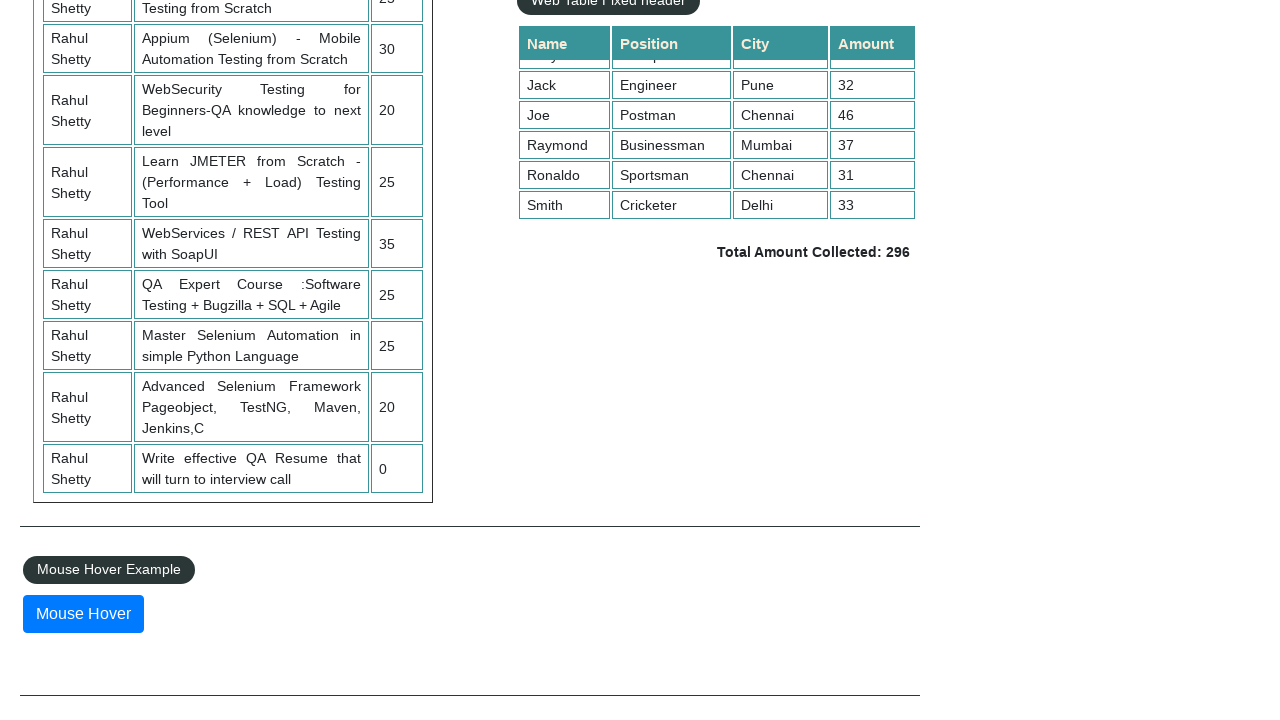

Fixed header table with 4th column cells loaded and visible
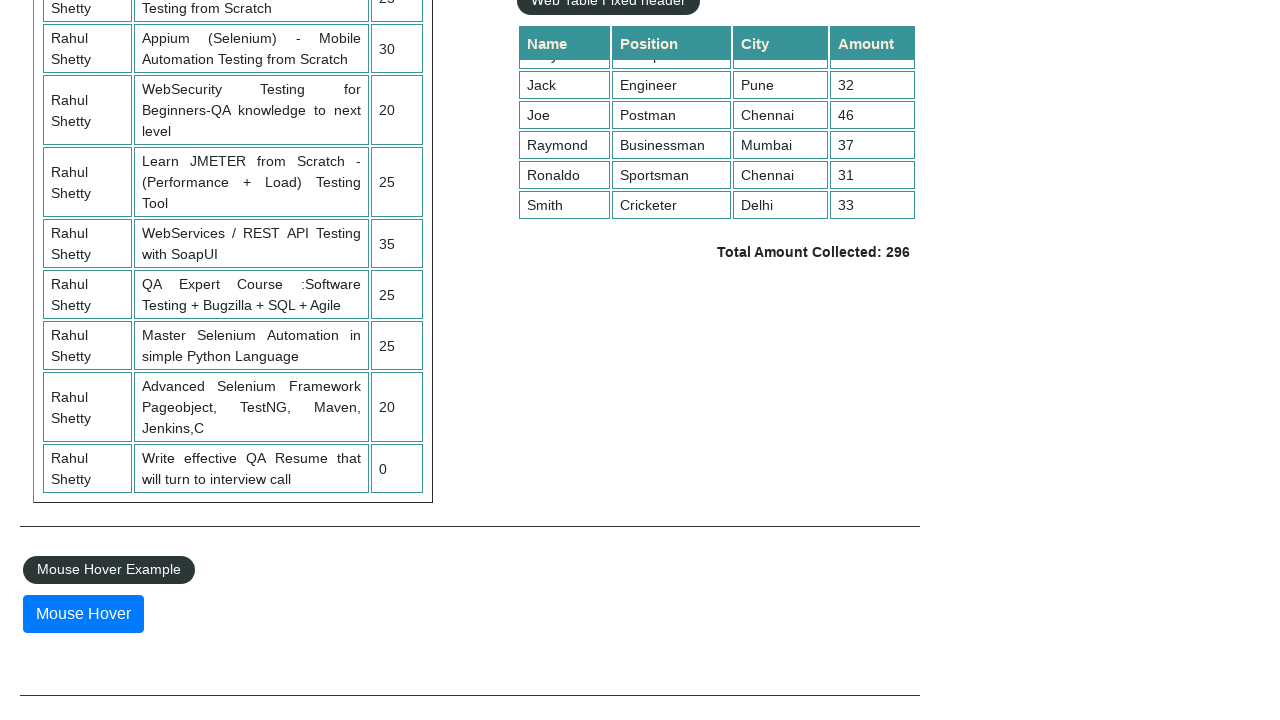

Retrieved all values from 4th column of table
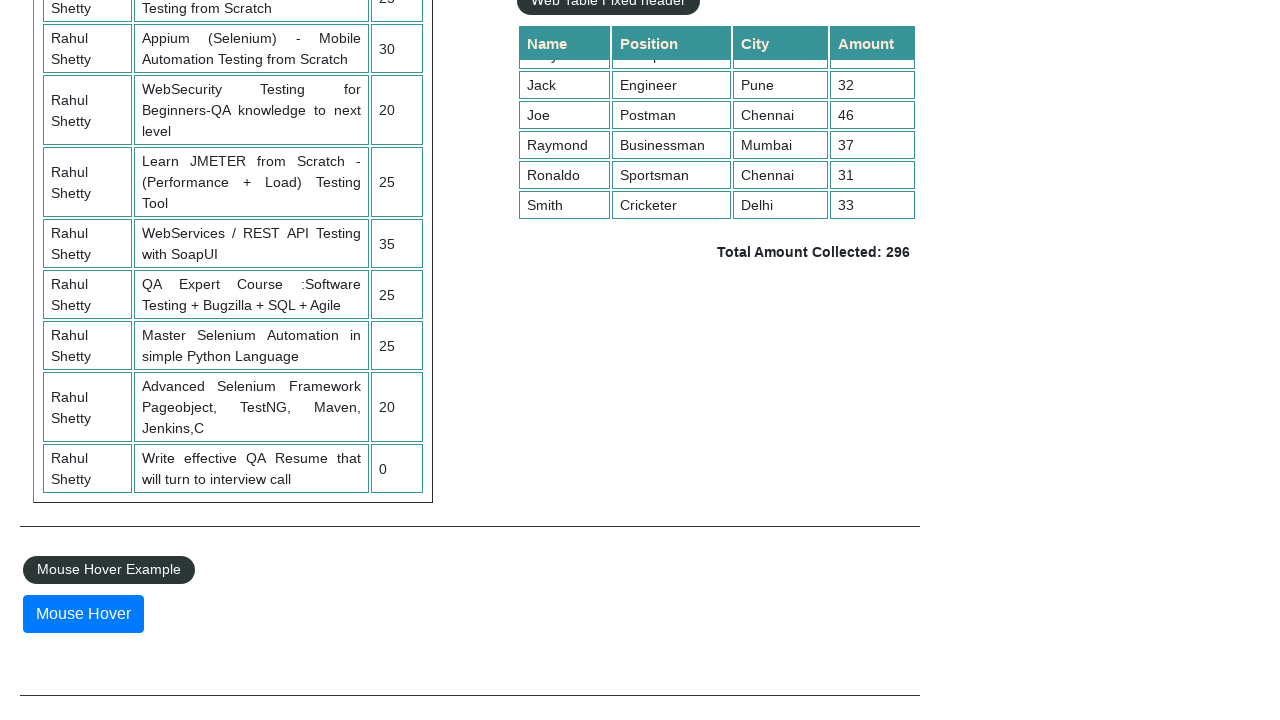

Calculated total sum of 4th column values: 296
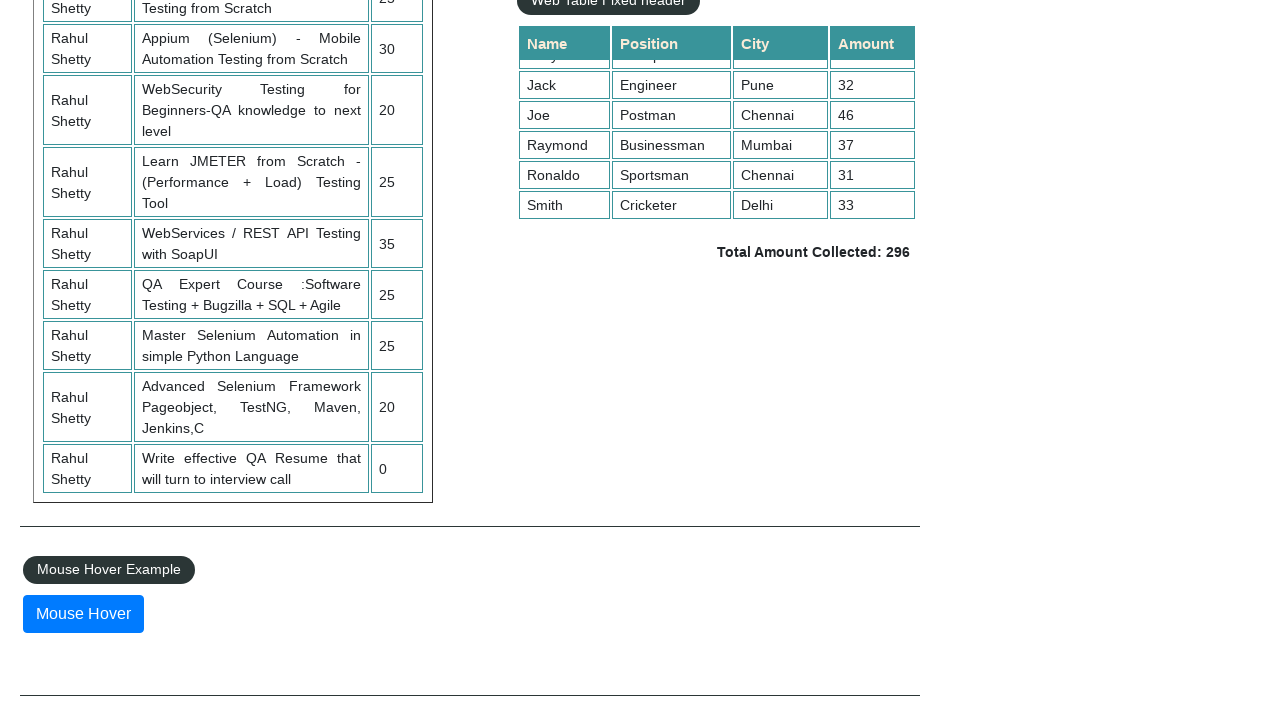

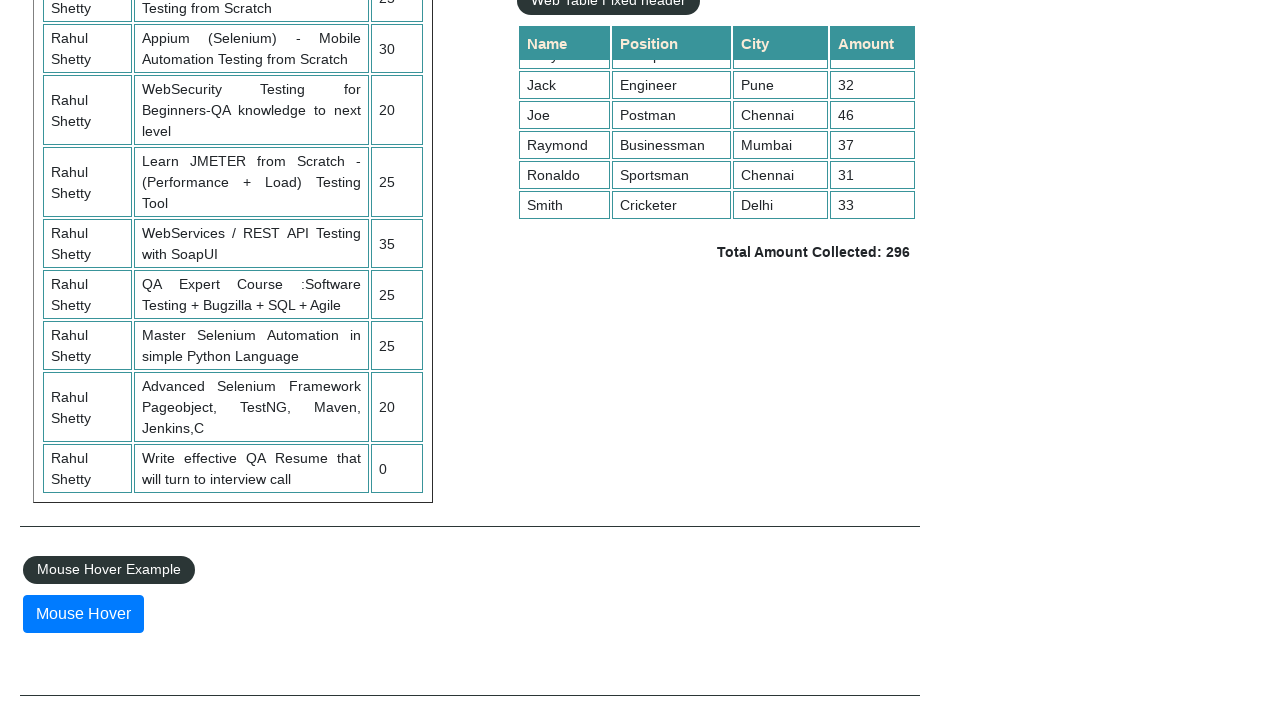